Tests dropdown selection functionality by selecting "Option2" from a dropdown menu on the automation practice page

Starting URL: https://rahulshettyacademy.com/AutomationPractice/

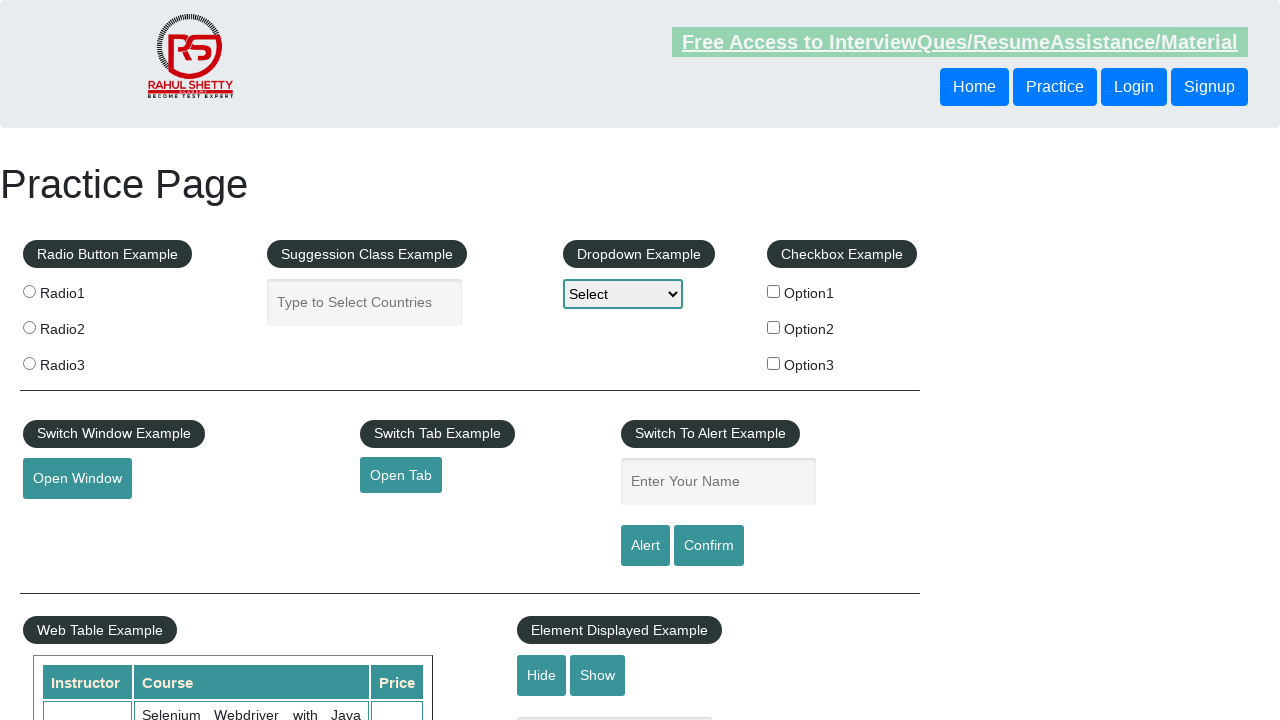

Navigated to automation practice page
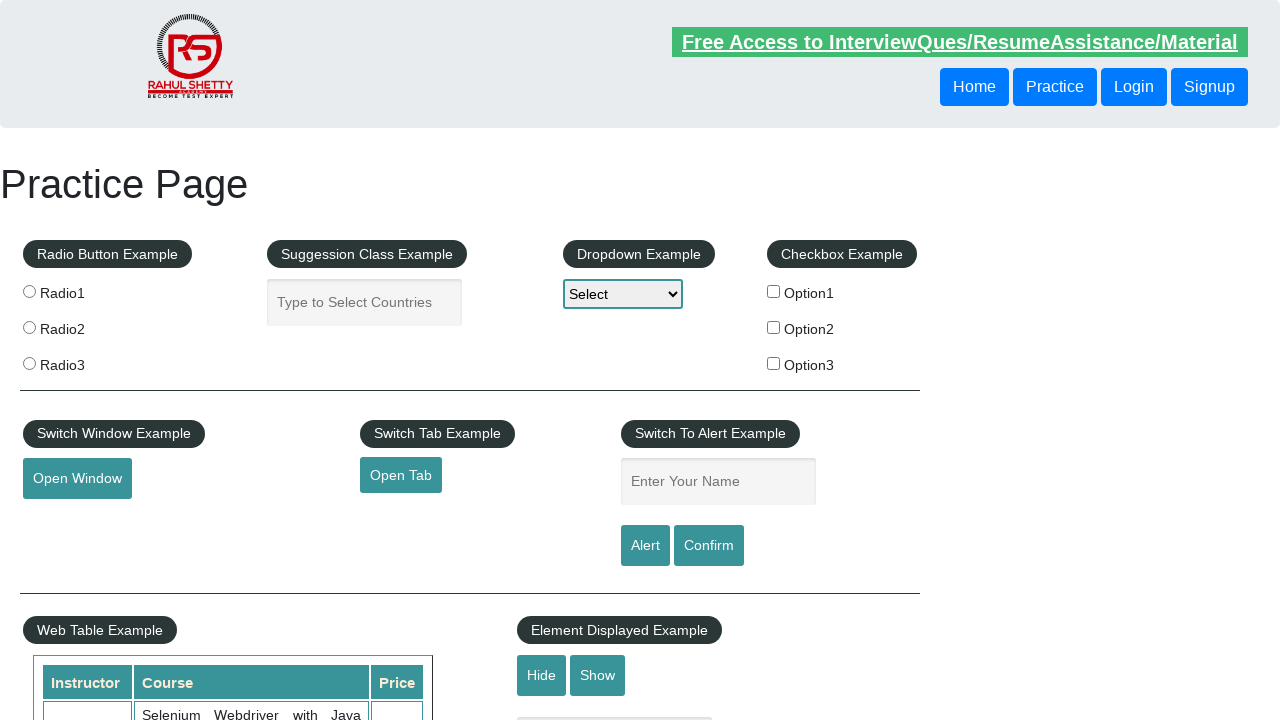

Selected 'Option2' from dropdown menu on #dropdown-class-example
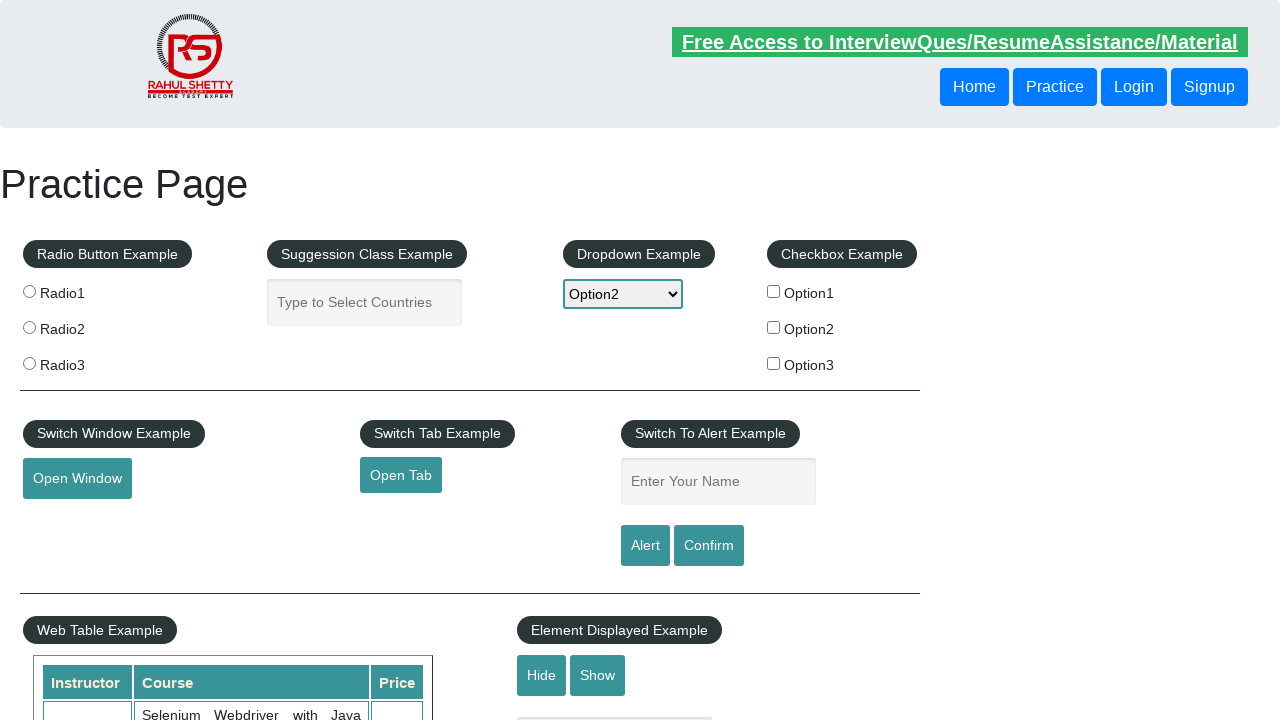

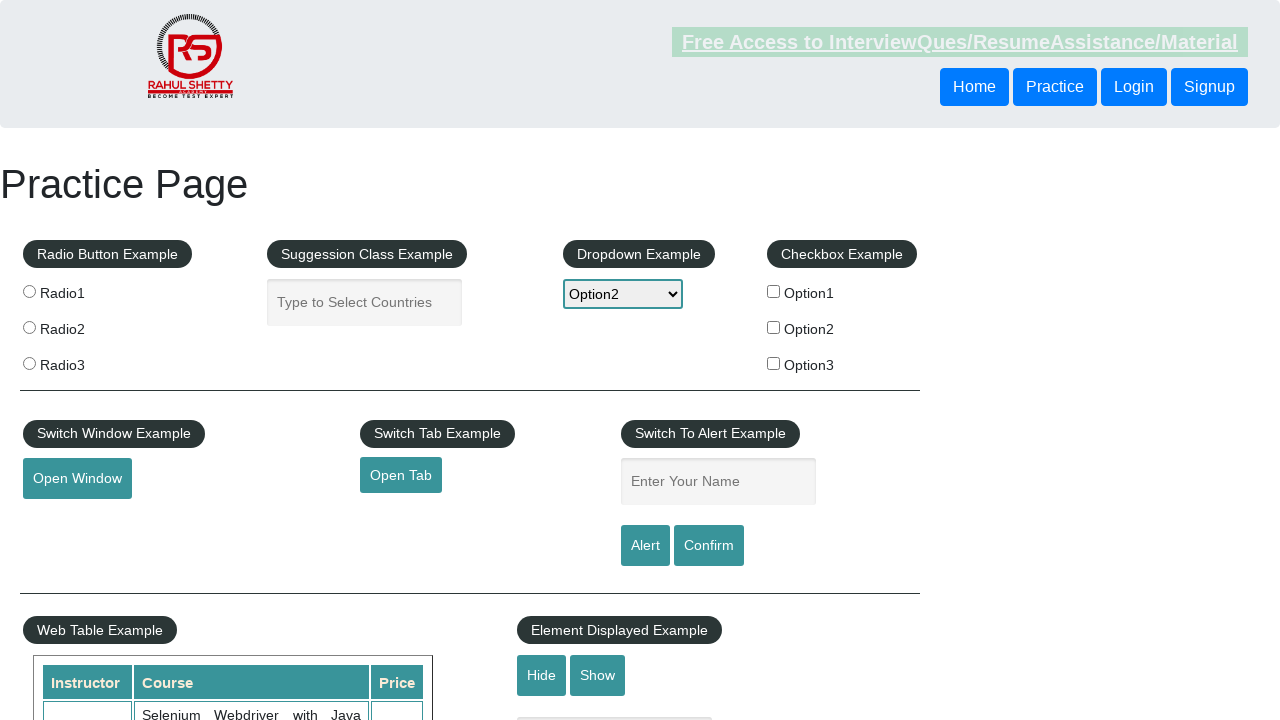